Tests the search functionality on the ITESO university homepage by clicking the search icon, entering a search term "carreras", submitting the search, and clicking on a result link to carreras.iteso.mx

Starting URL: https://www.iteso.mx

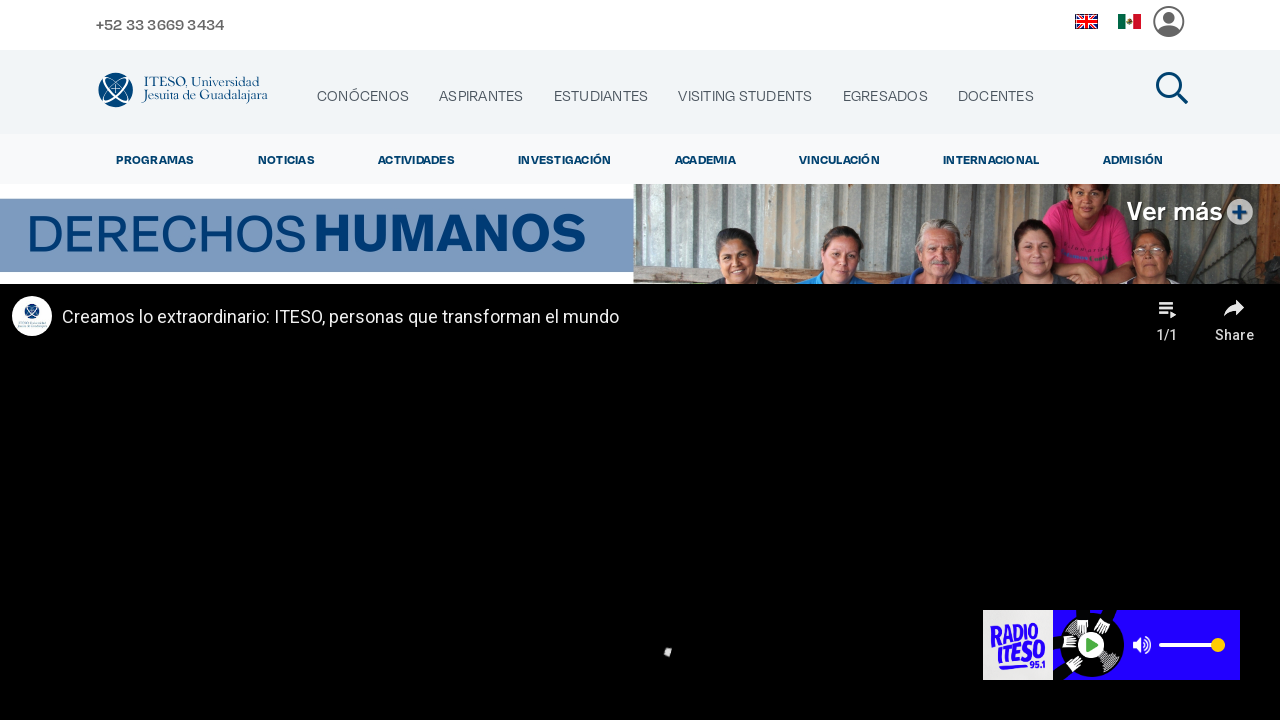

Clicked search icon to open search input at (1172, 88) on #icon-search
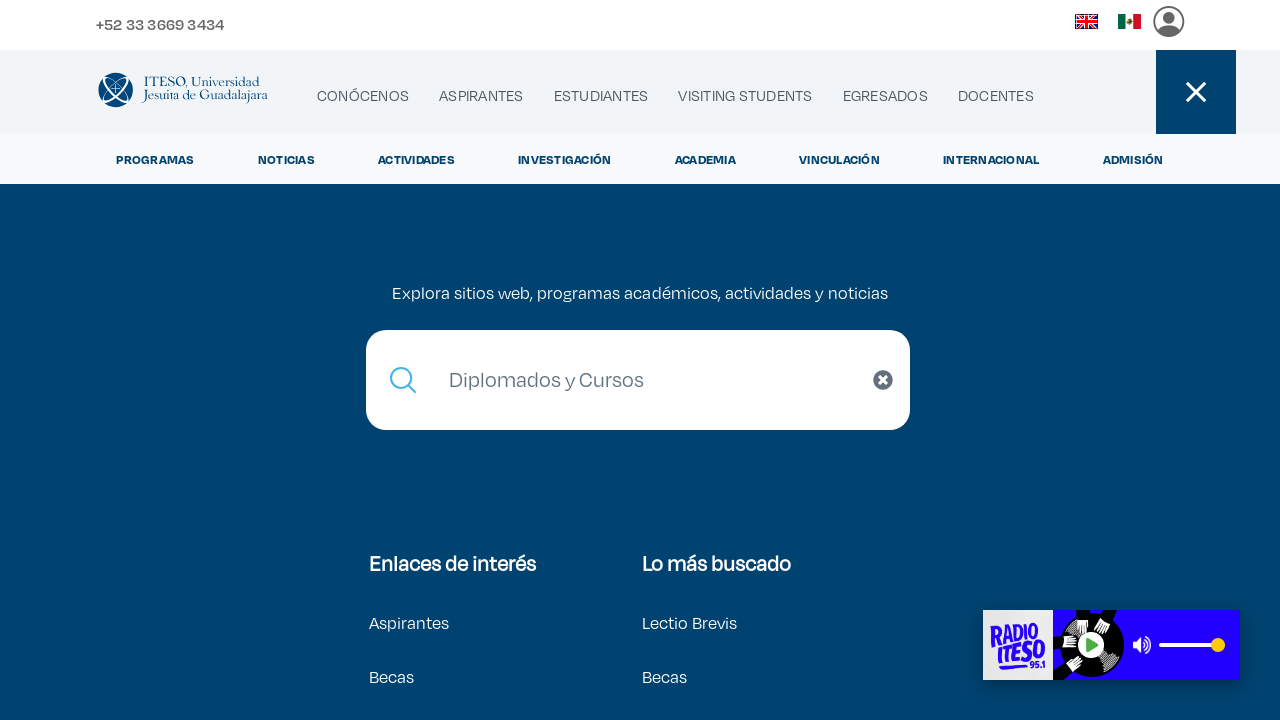

Search input field became visible
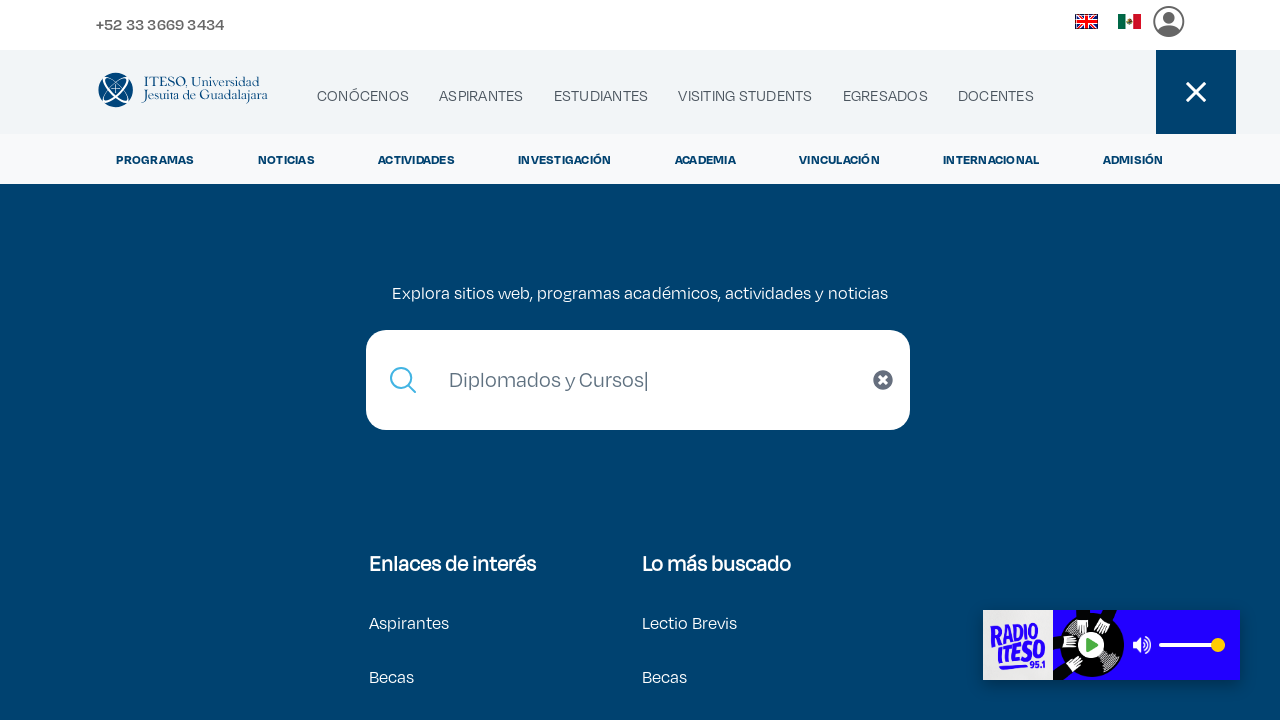

Entered search term 'carreras' in search field on #ipt-search
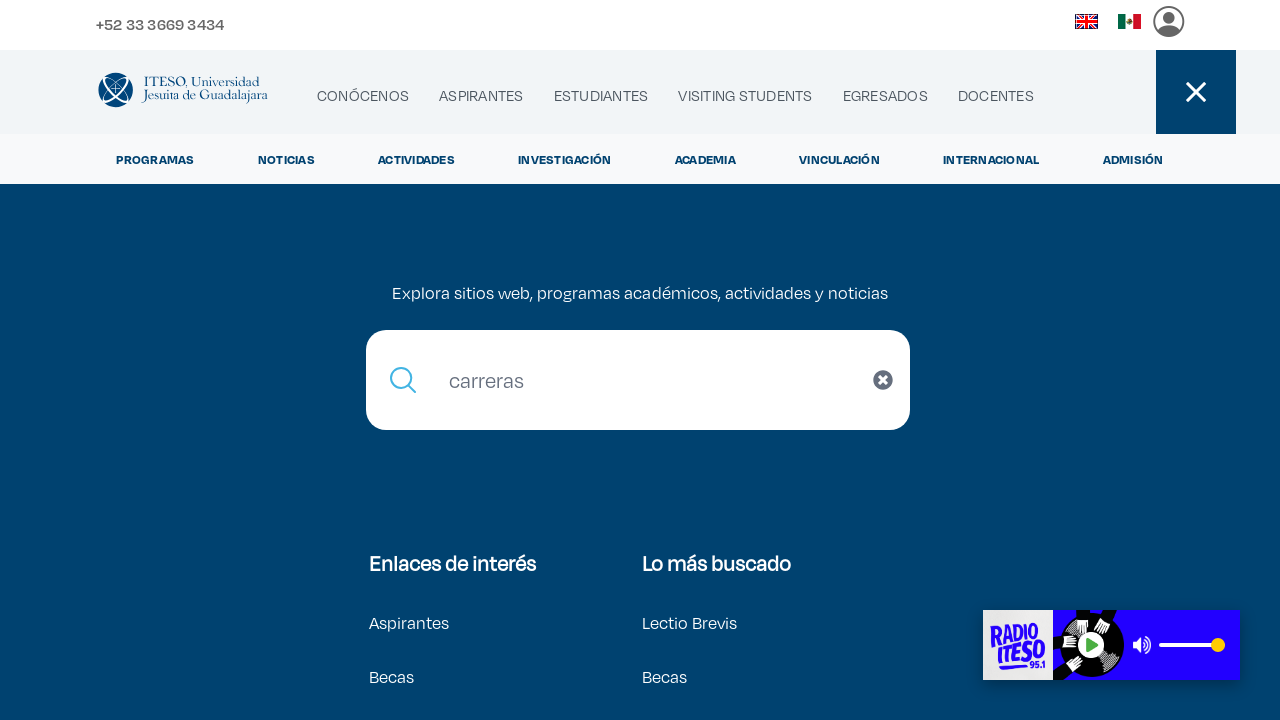

Pressed Enter to submit search for 'carreras' on #ipt-search
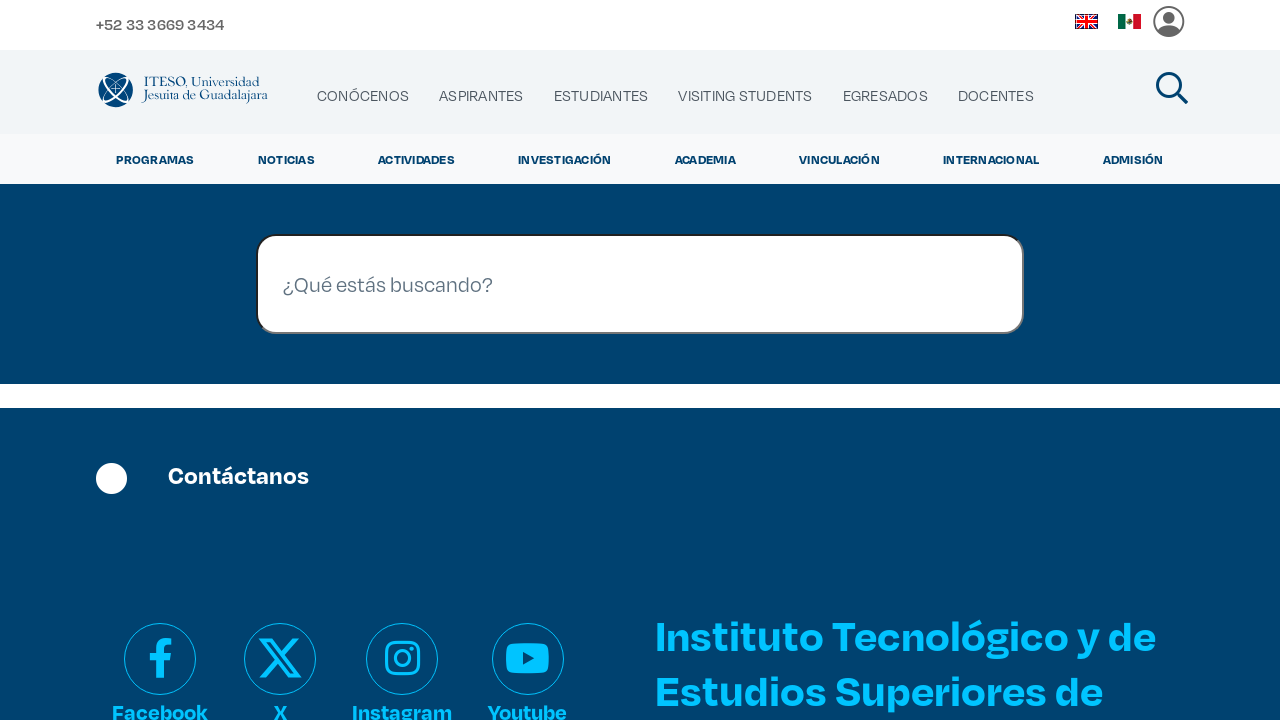

Carreras link appeared in search results
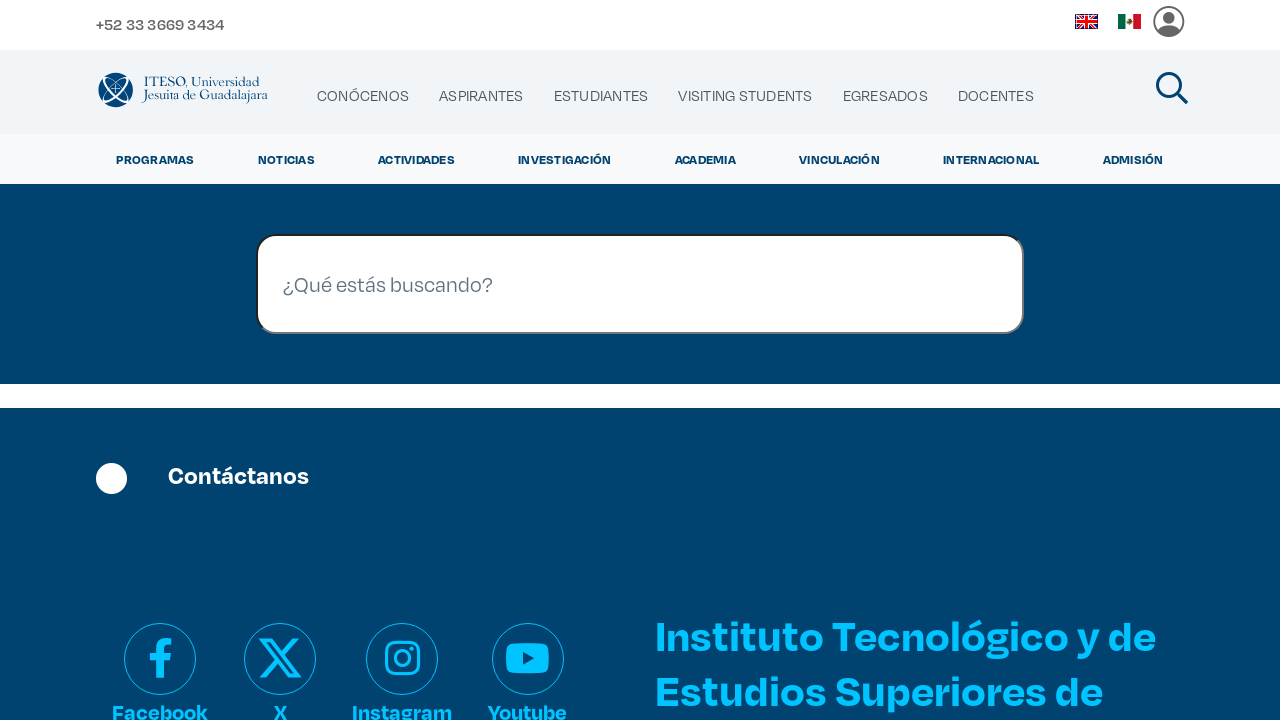

Clicked on carreras.iteso.mx link from search results at (144, 385) on a[href*='https://carreras.iteso.mx/']
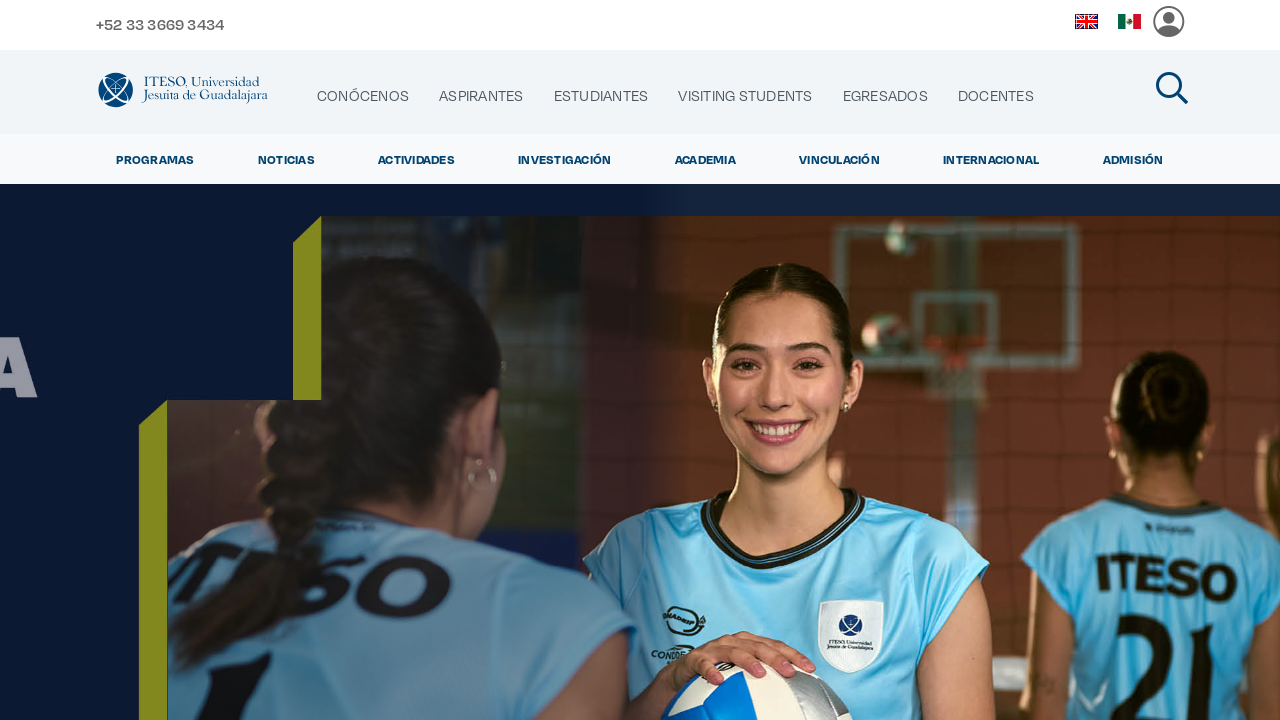

Carreras page loaded successfully
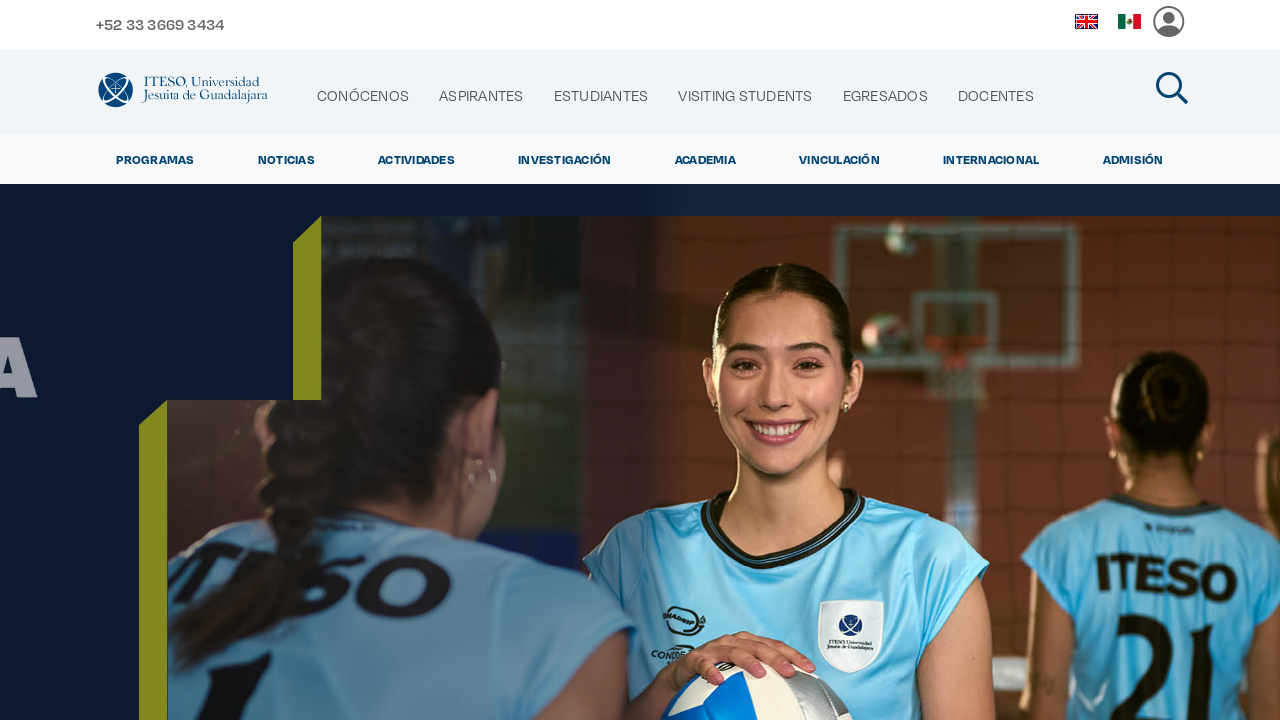

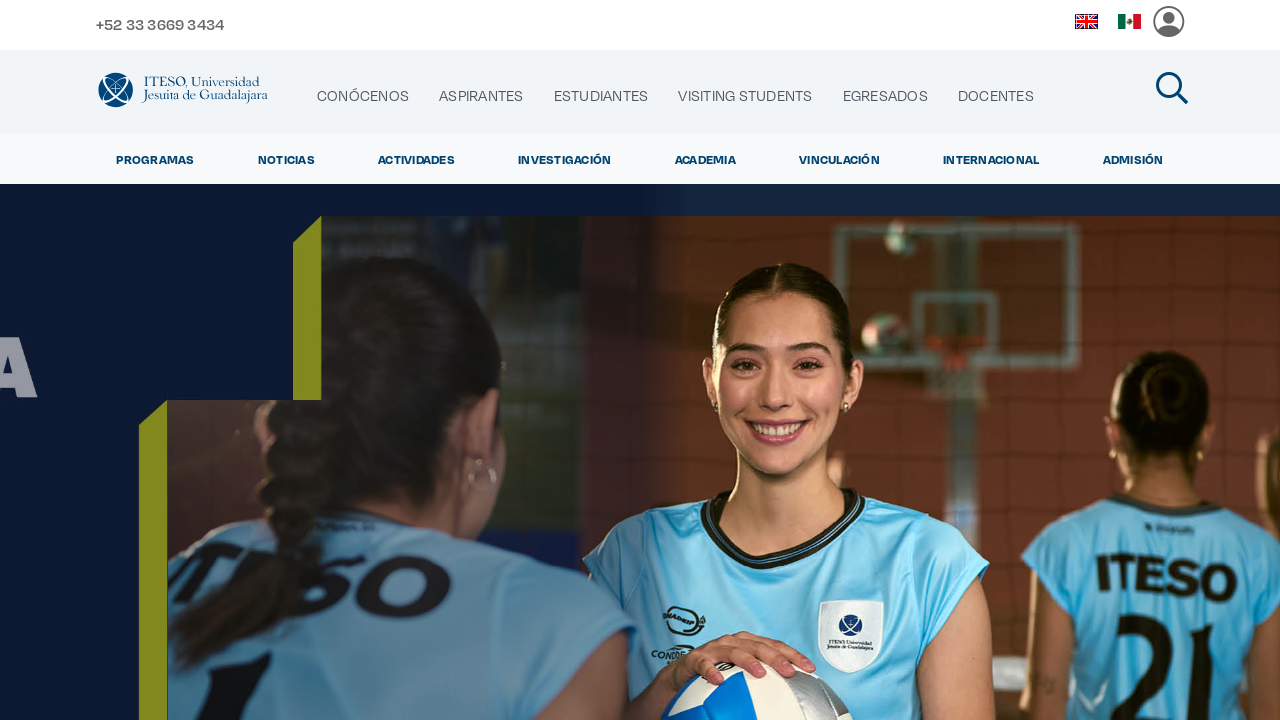